Tests selecting an option from a dropdown by value attribute and verifies the selection

Starting URL: https://the-internet.herokuapp.com/dropdown

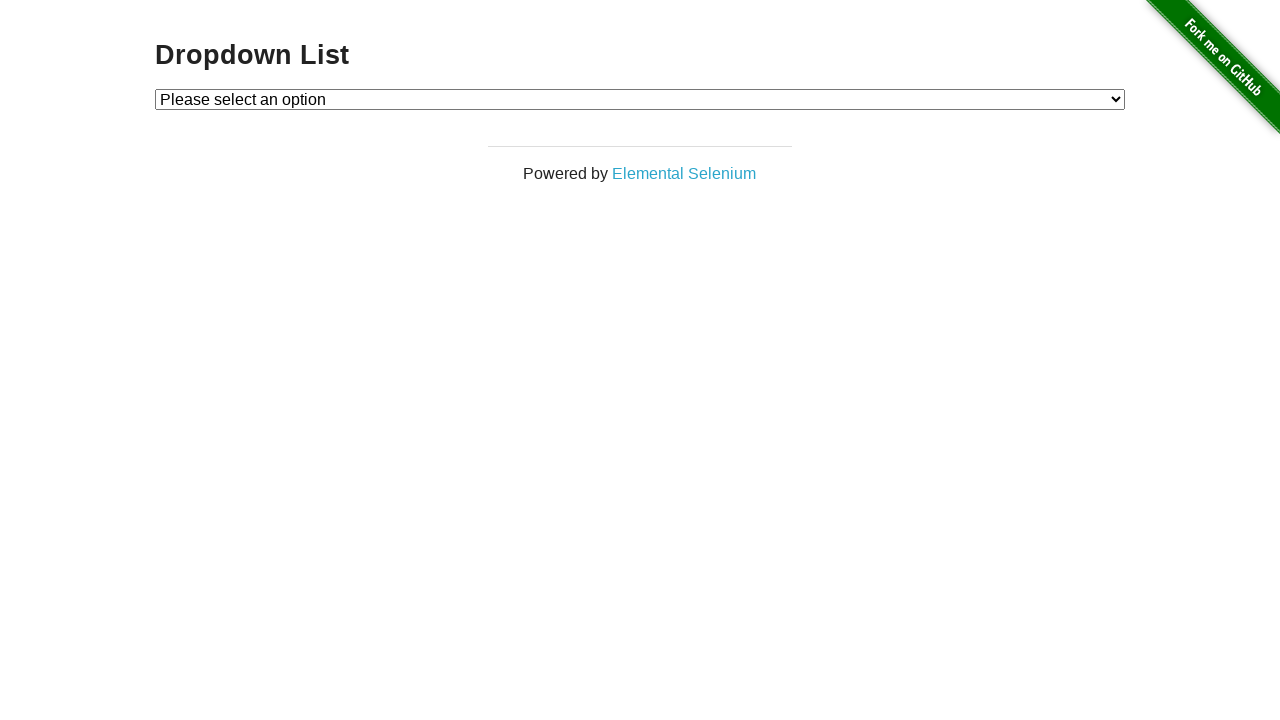

Navigated to dropdown page
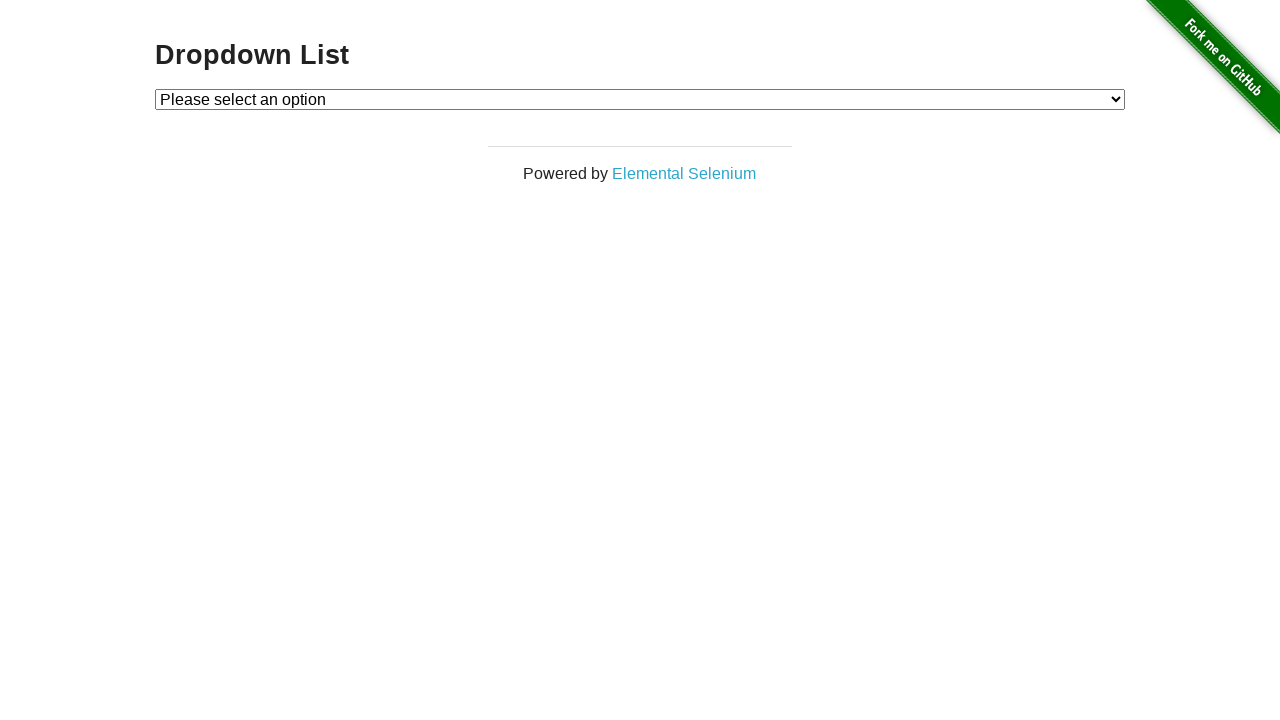

Selected option with value '2' from dropdown on #dropdown
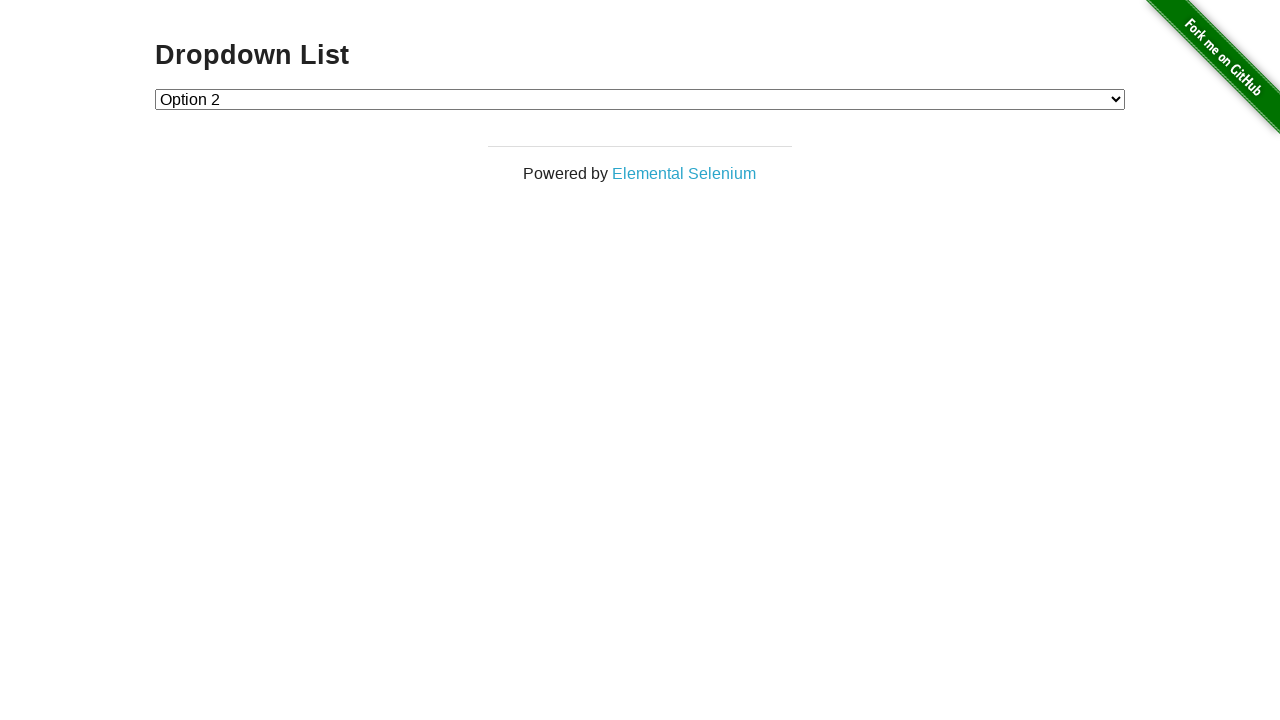

Retrieved text content of selected option
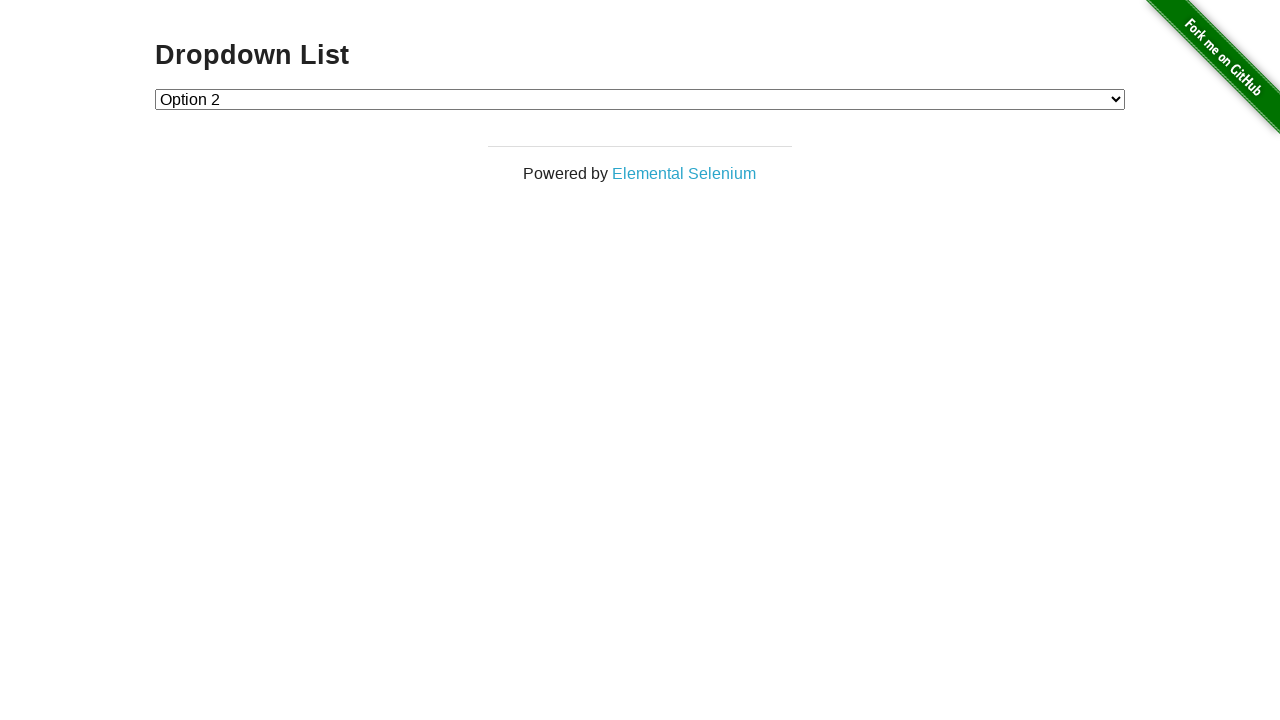

Verified selected option text contains 'Option 2'
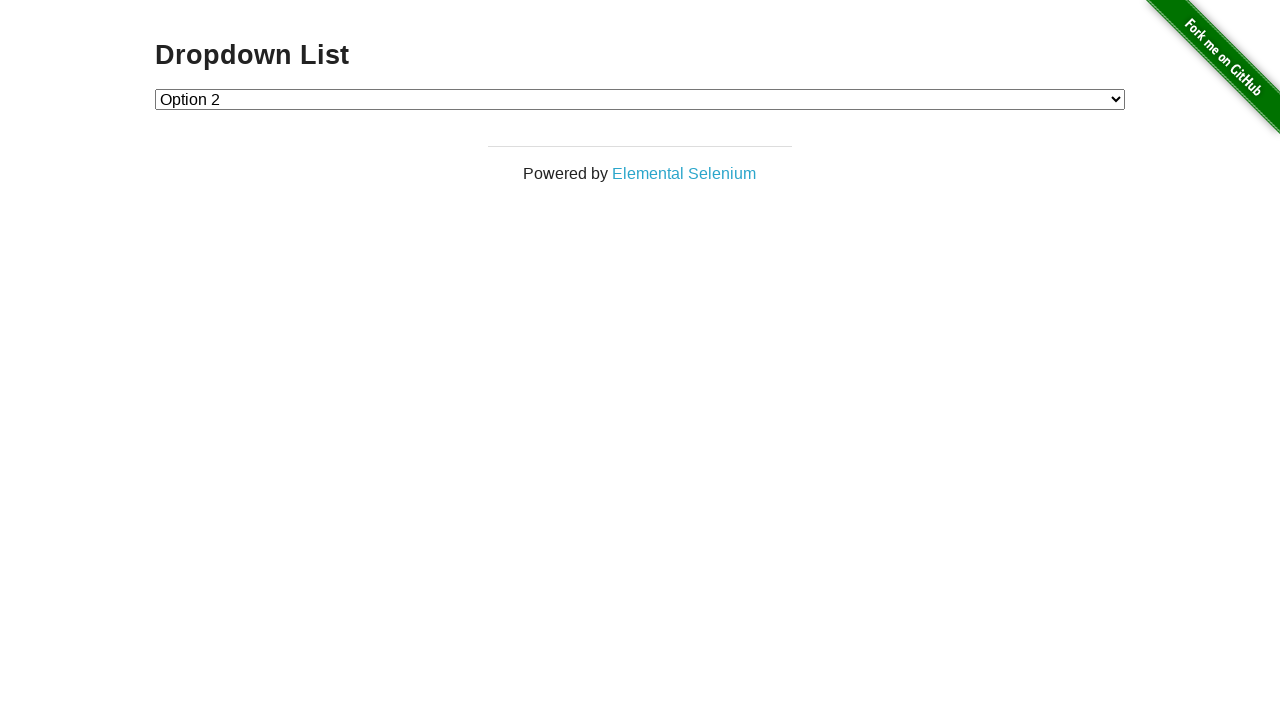

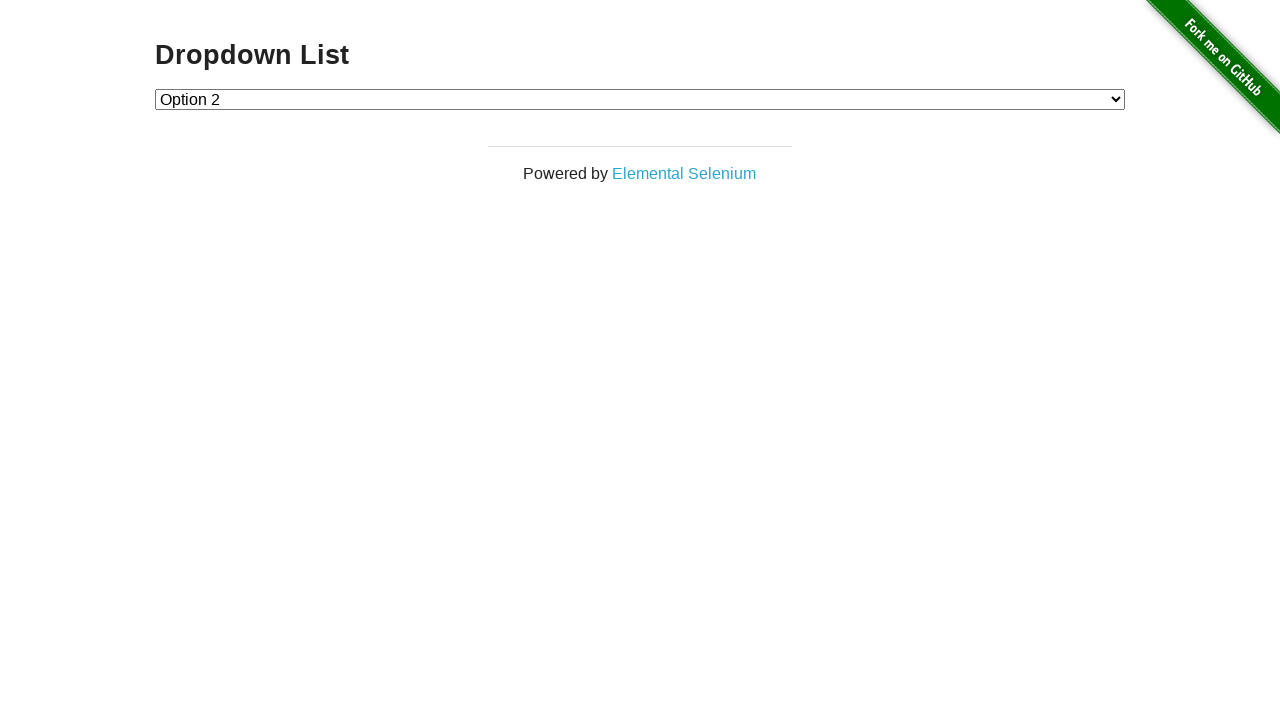